Tests scrolling to elements on a page and filling form fields by scrolling to a name field and entering text, then filling a date field

Starting URL: https://formy-project.herokuapp.com/scroll

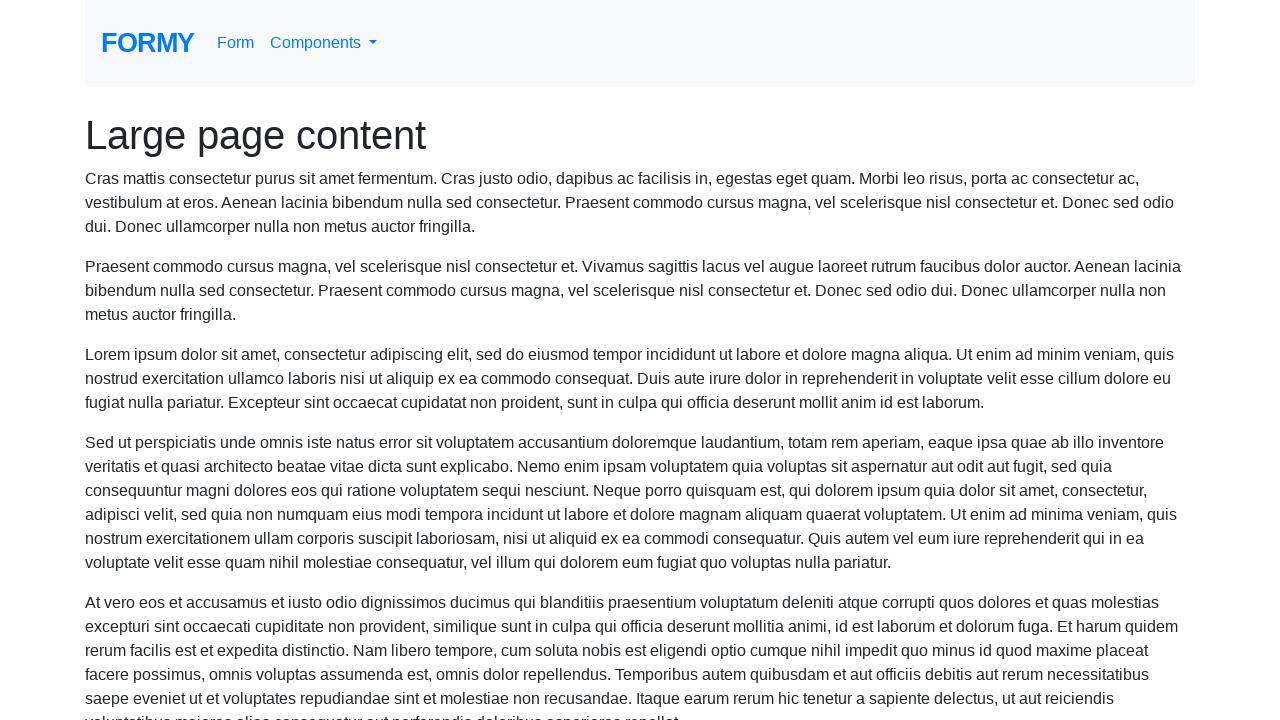

Located the name field element
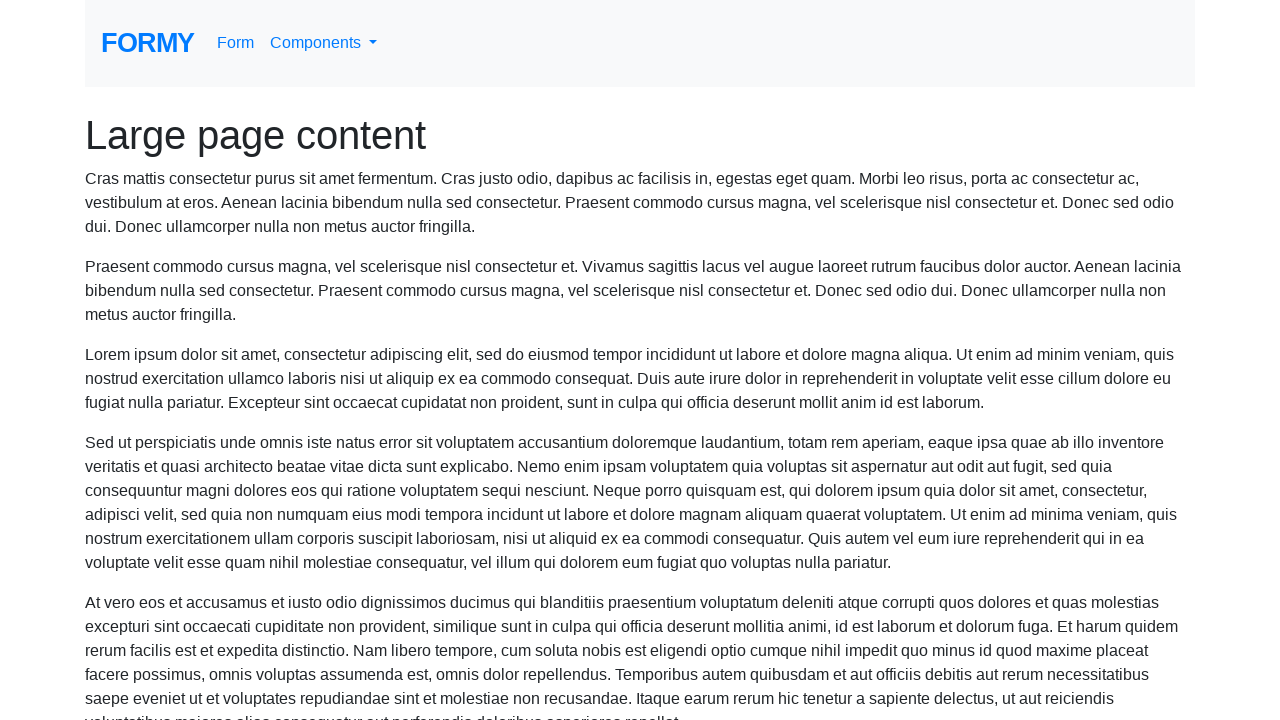

Scrolled to name field
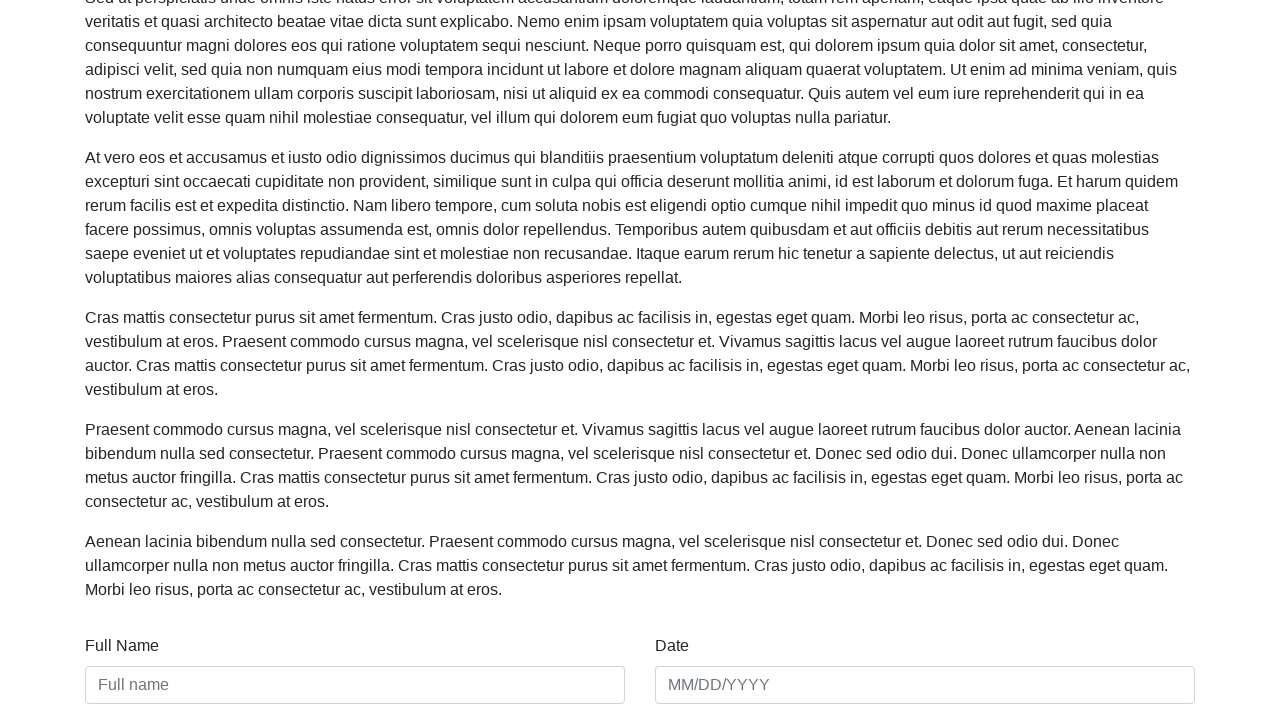

Filled name field with 'NAN' on #name
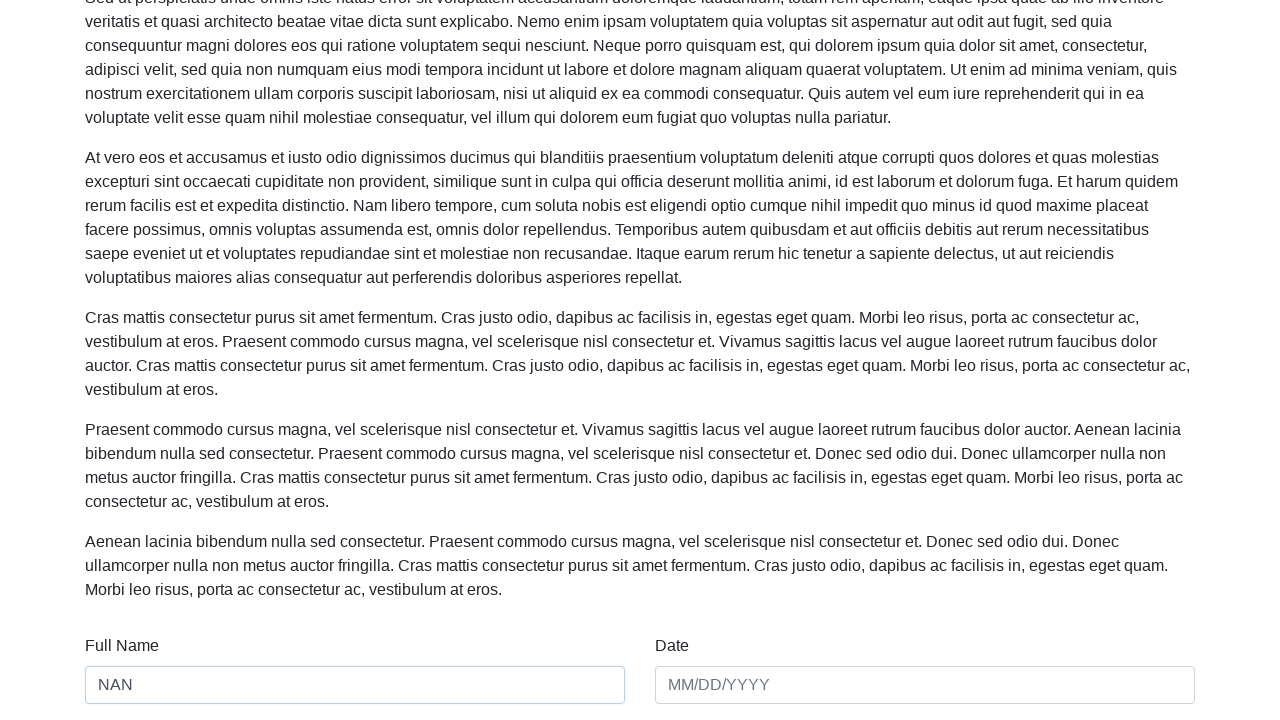

Filled date field with '01/01/20' on #date
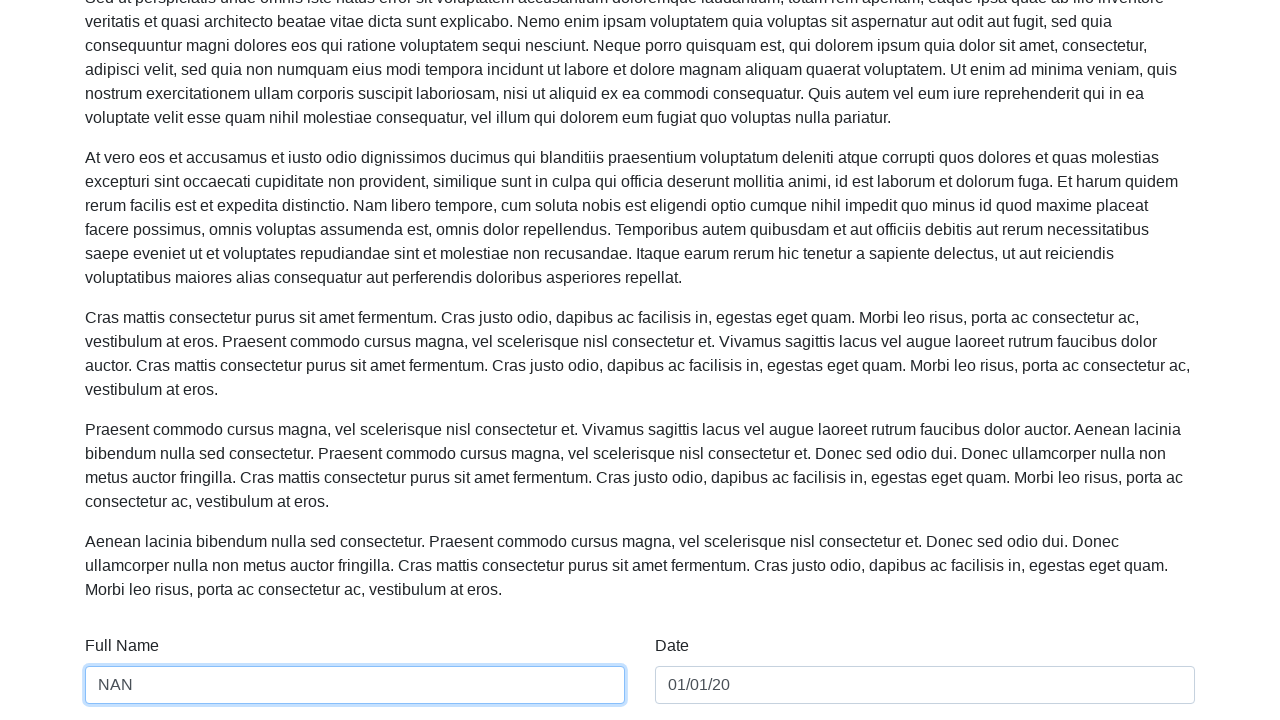

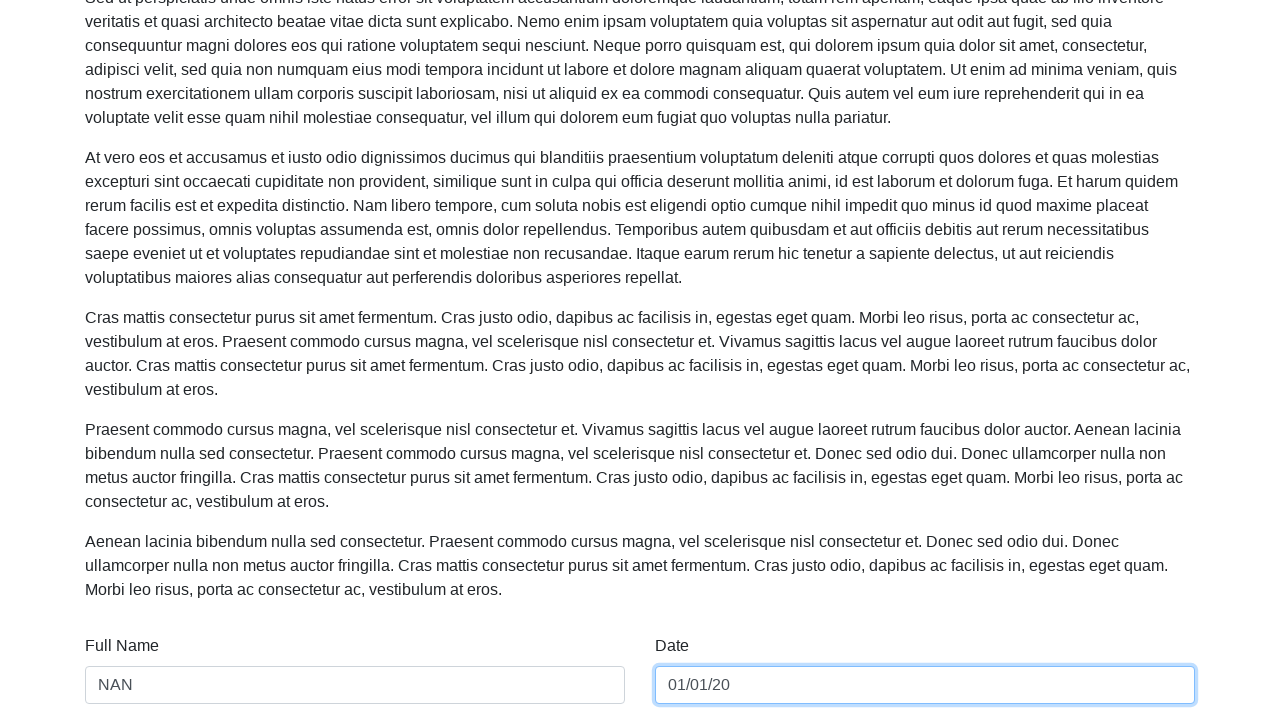